Tests login form validation by submitting with blank username but filled password, verifying the username required error message

Starting URL: https://saucedemo.com

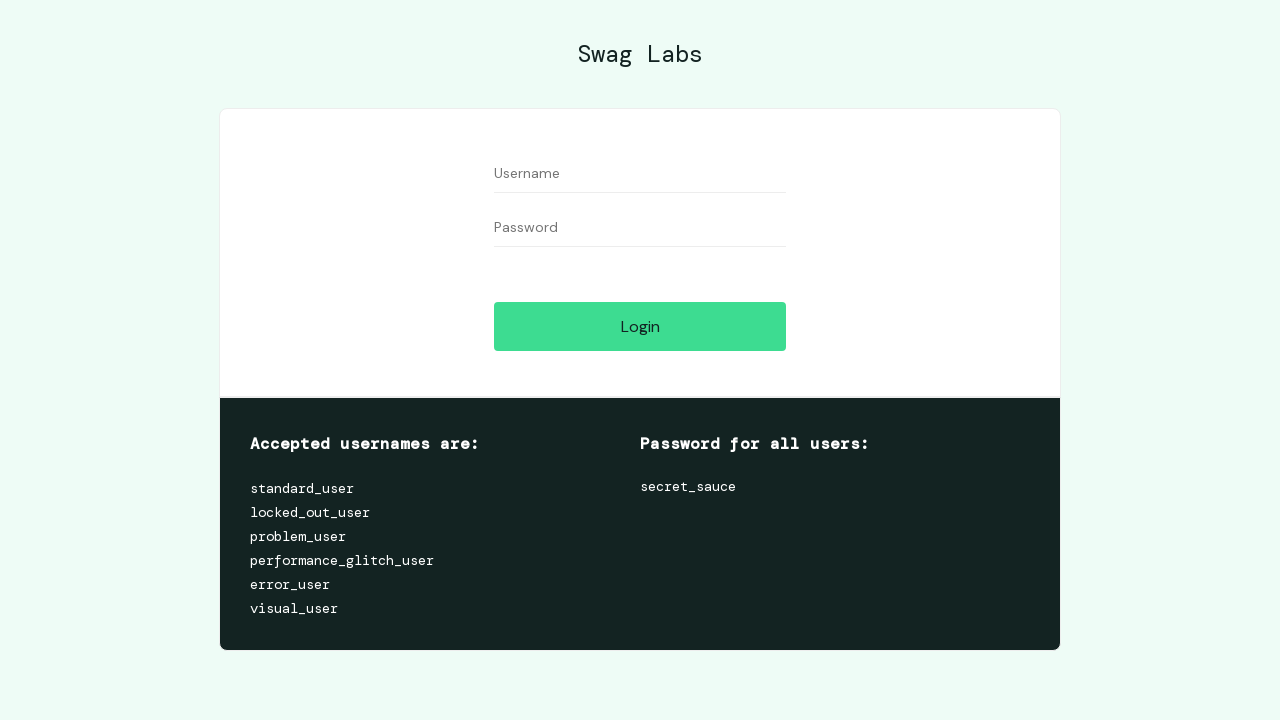

Cleared username field on #user-name
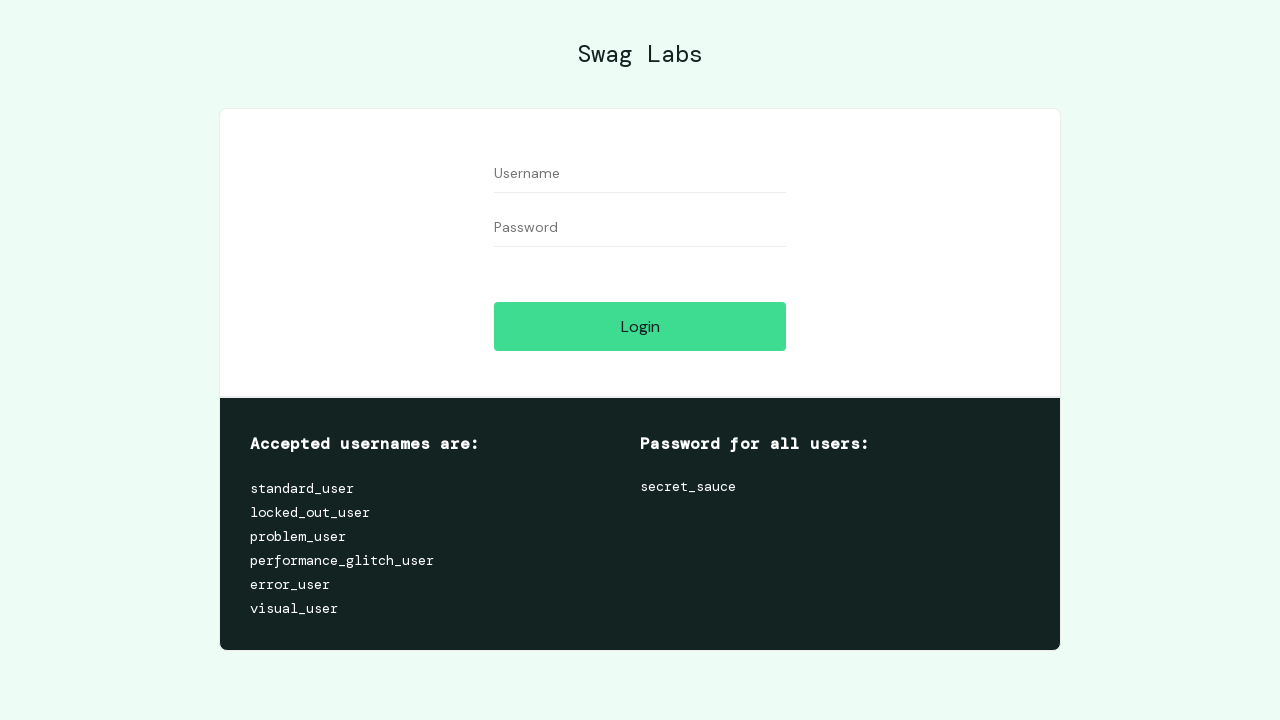

Filled password field with 'secret_sauce' on #password
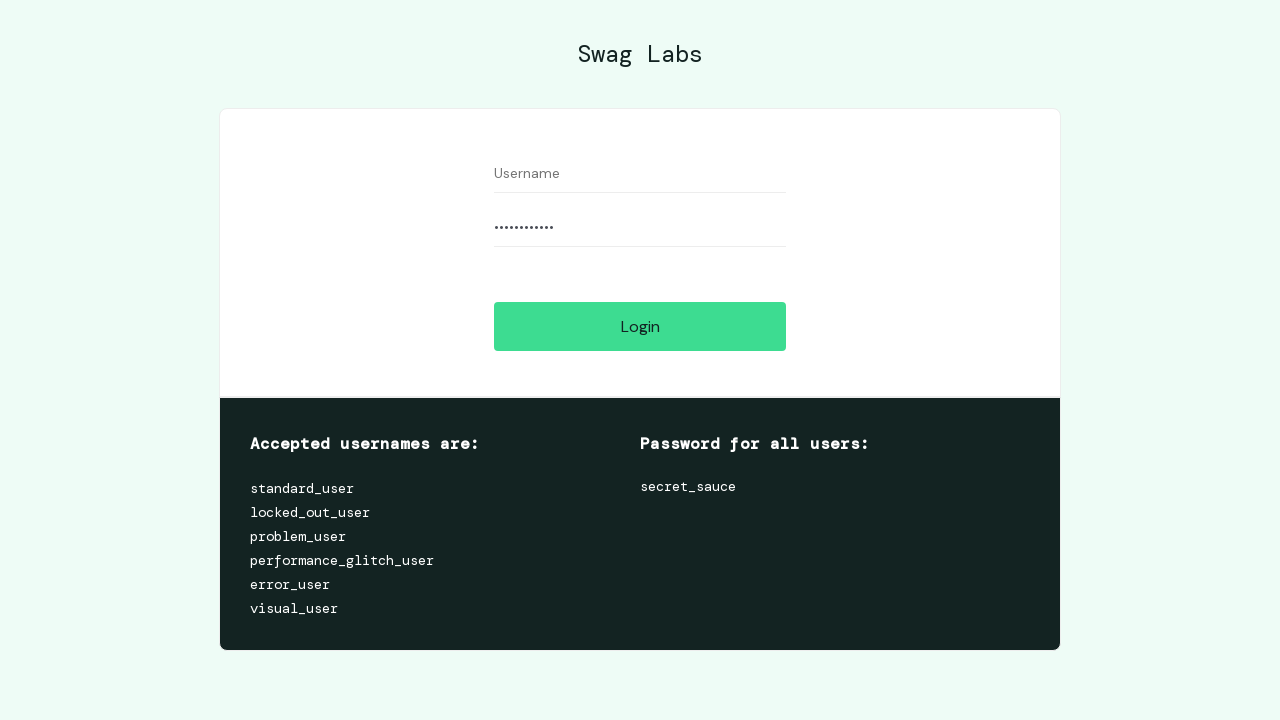

Clicked login button at (640, 326) on #login-button
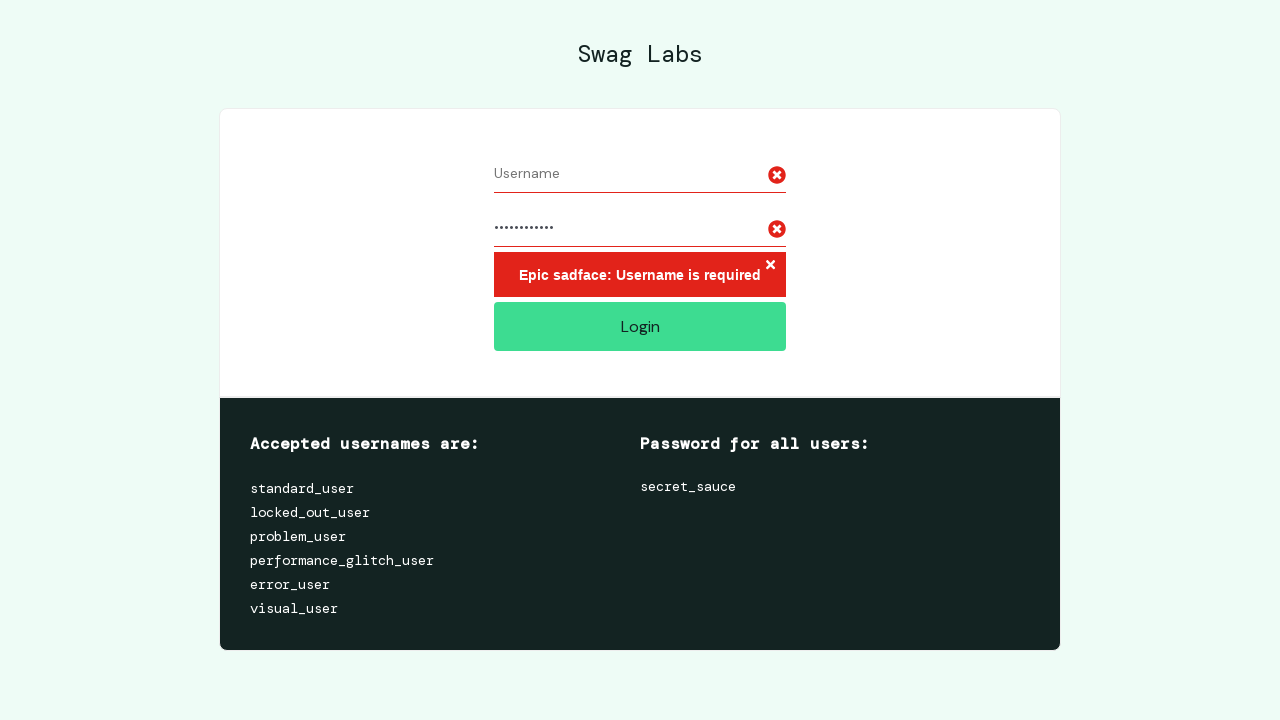

Username required error message appeared
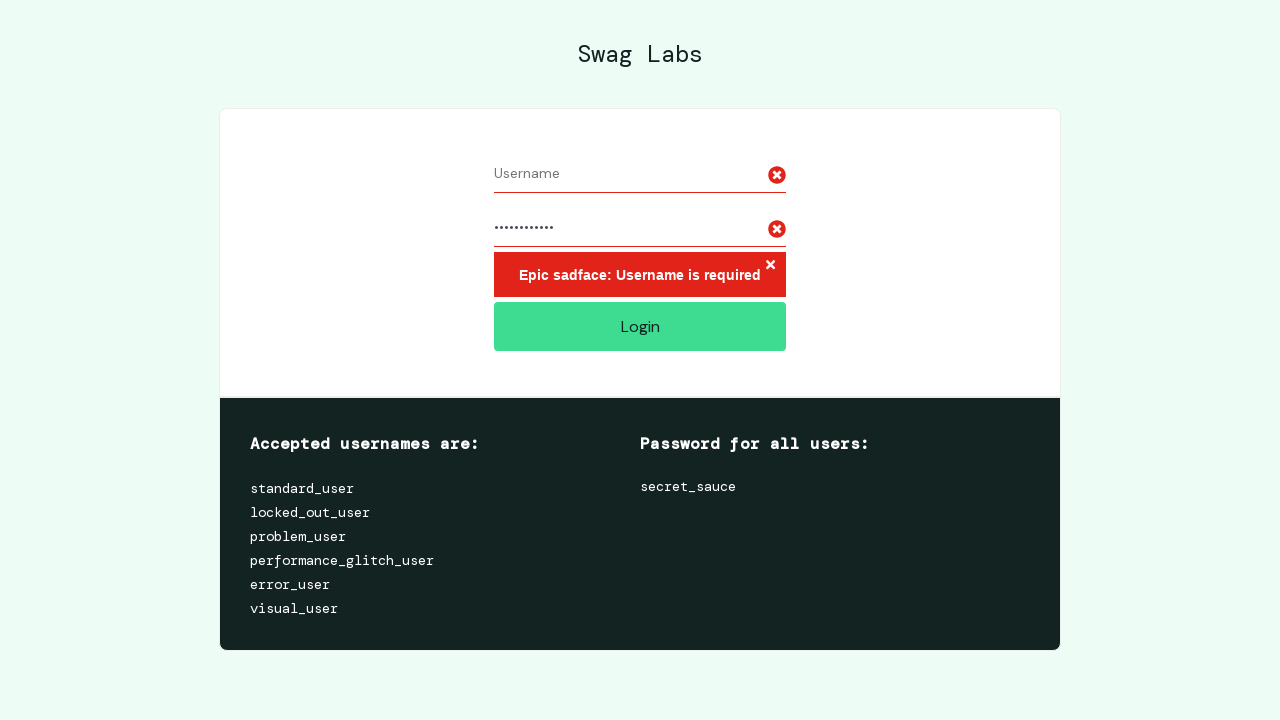

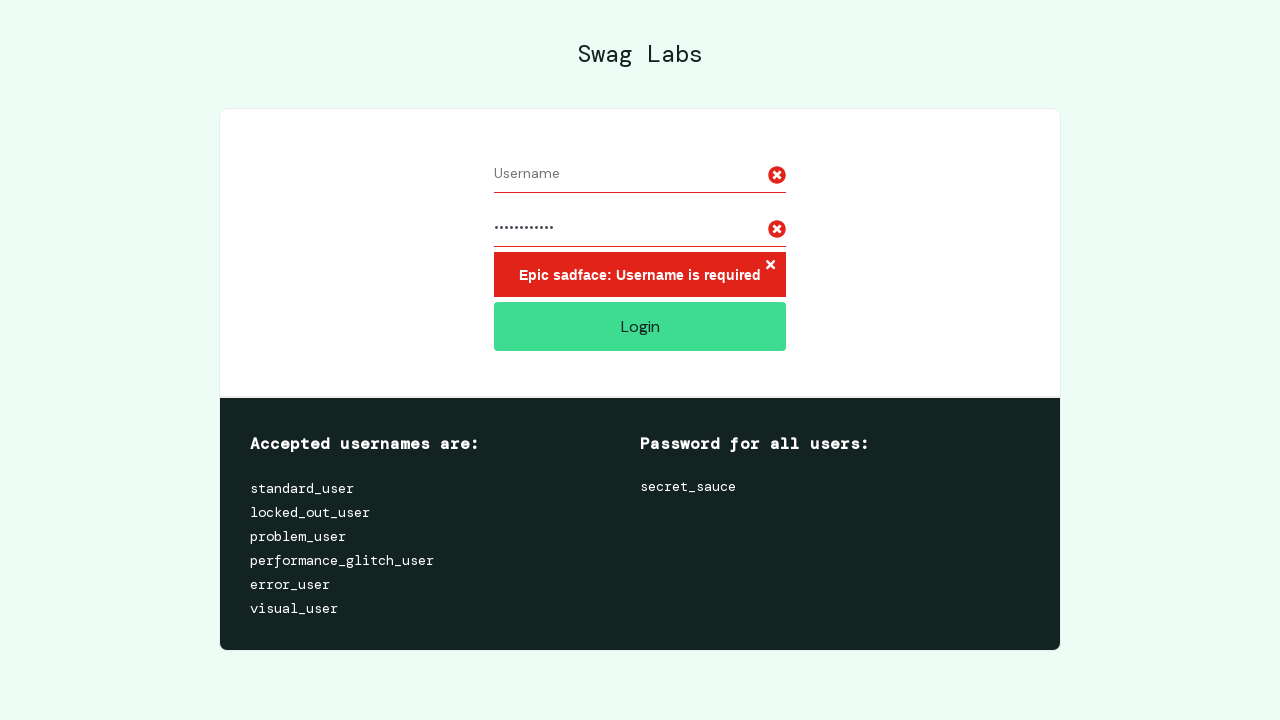